Tests finding a link by partial text (calculated from a mathematical formula), clicking it, then filling out a multi-field form with personal information (first name, last name, city, country) and submitting it.

Starting URL: http://suninjuly.github.io/find_link_text

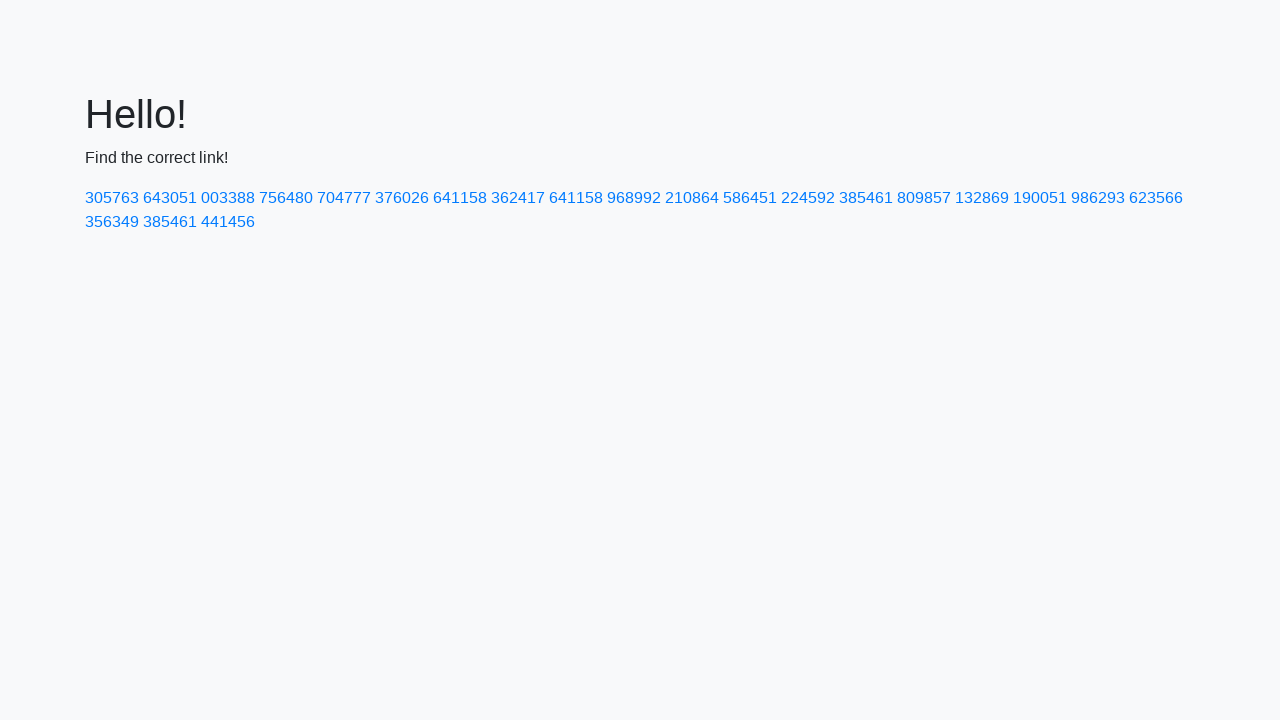

Clicked link with calculated text '224592' at (808, 198) on a:has-text('224592')
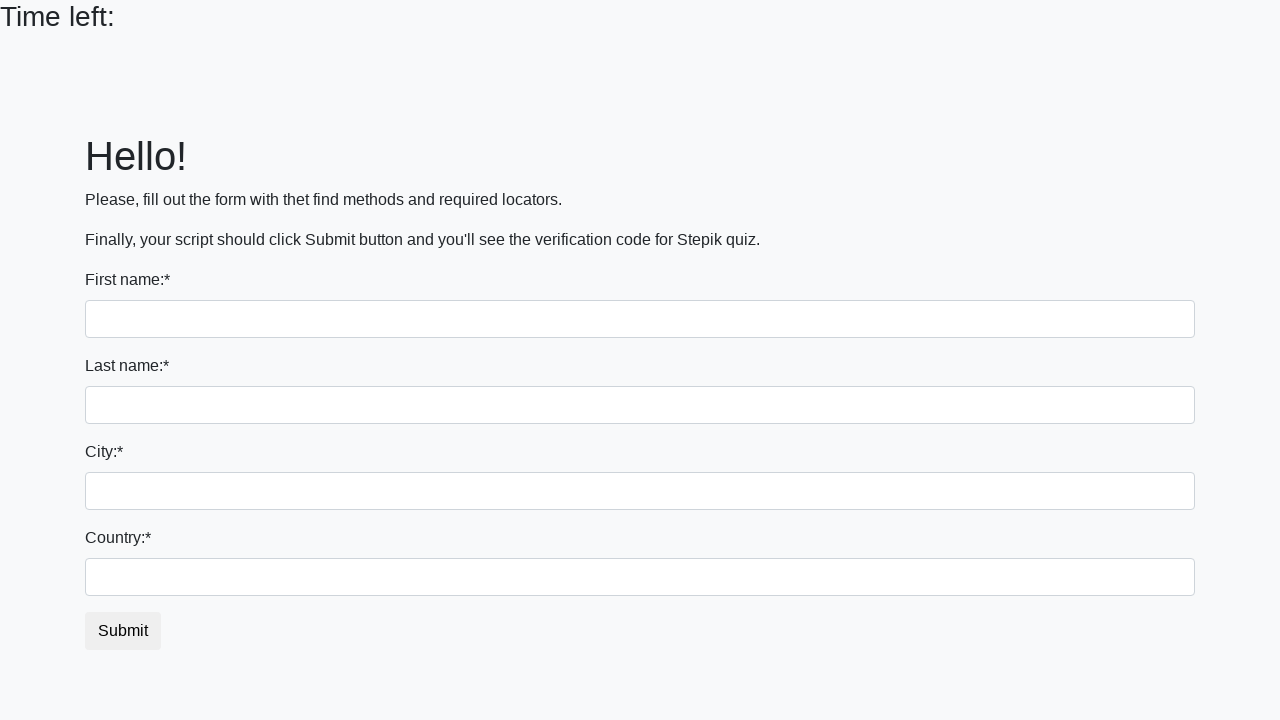

Filled first name field with 'Ivan' on input >> nth=0
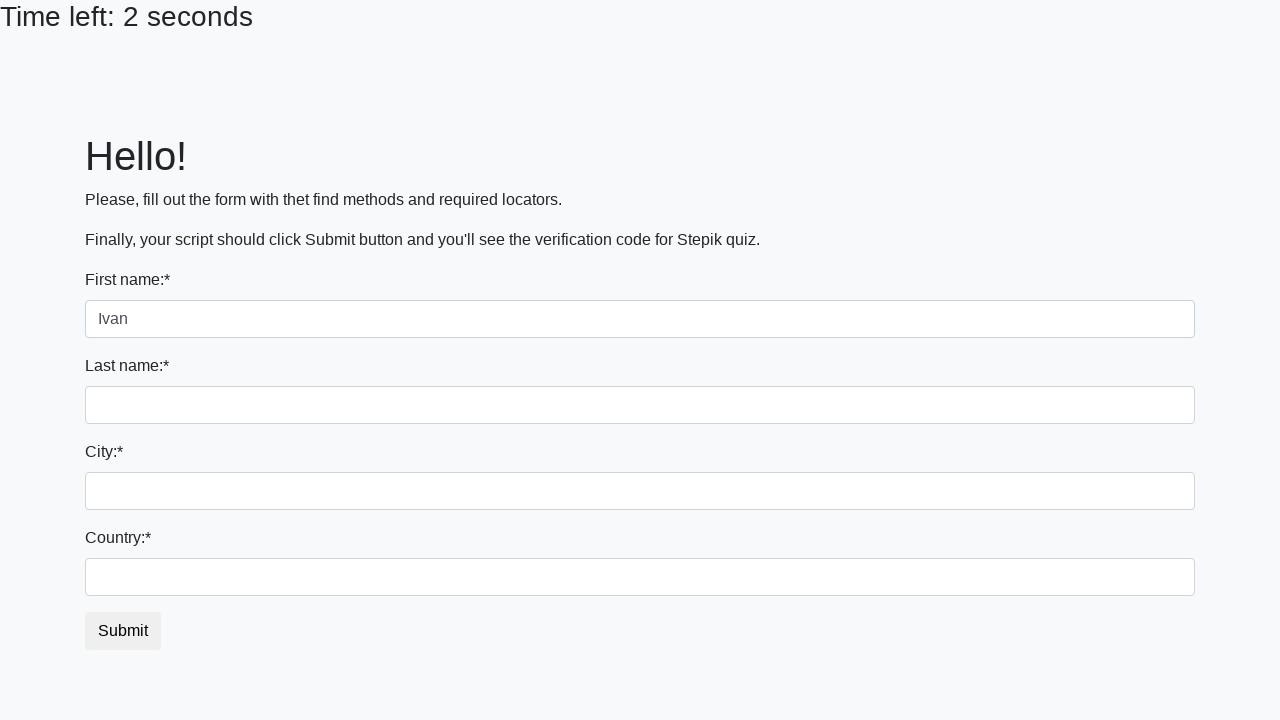

Filled last name field with 'Petrov' on input[name='last_name']
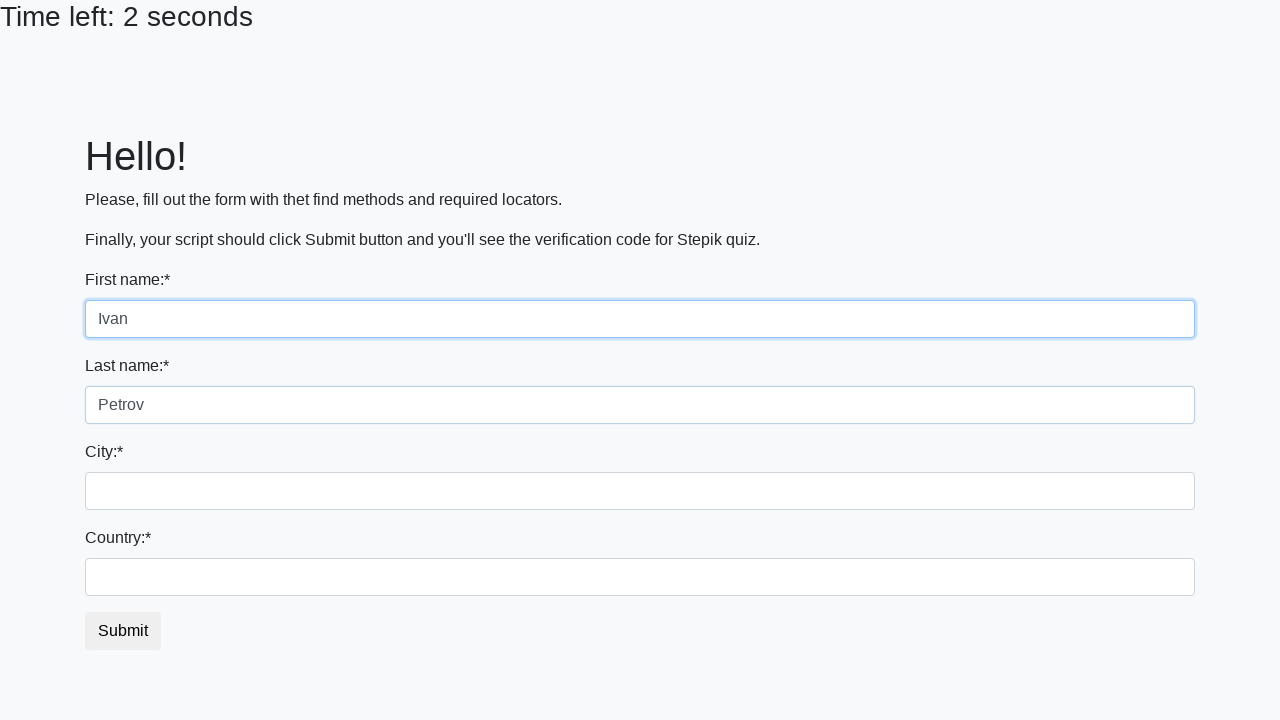

Filled city field with 'Smolensk' on .form-control.city
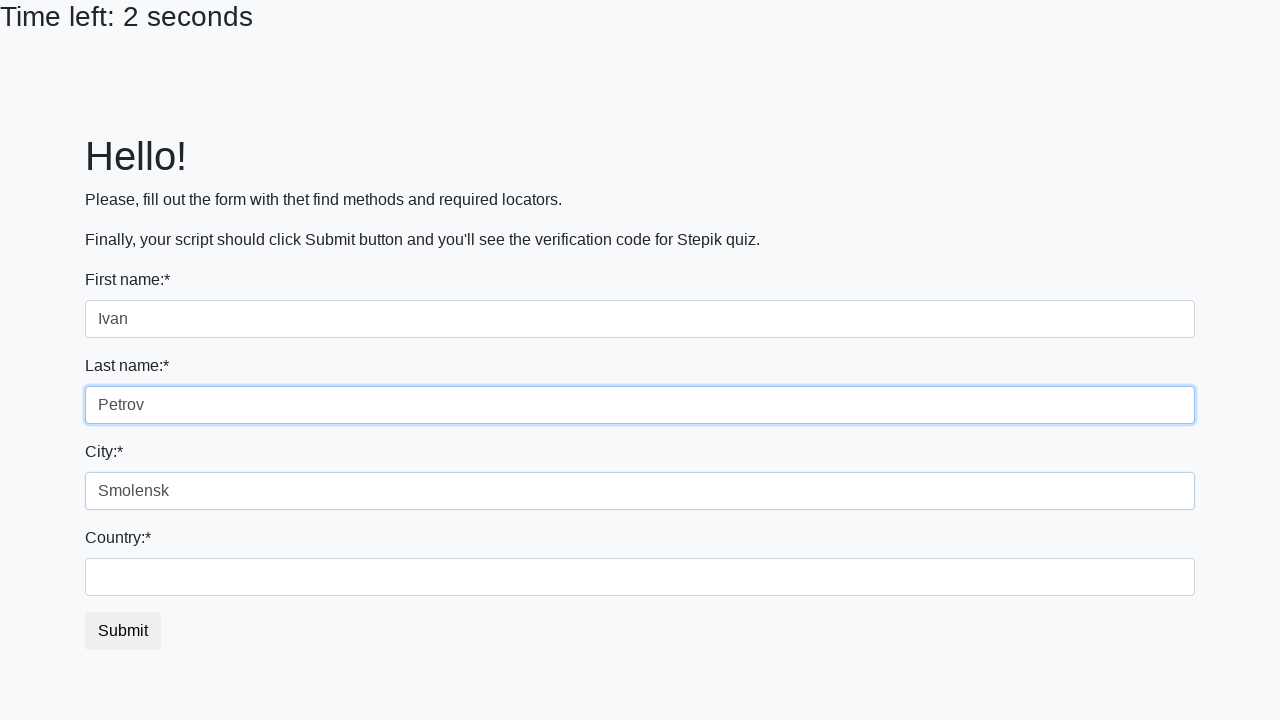

Filled country field with 'Russia' on #country
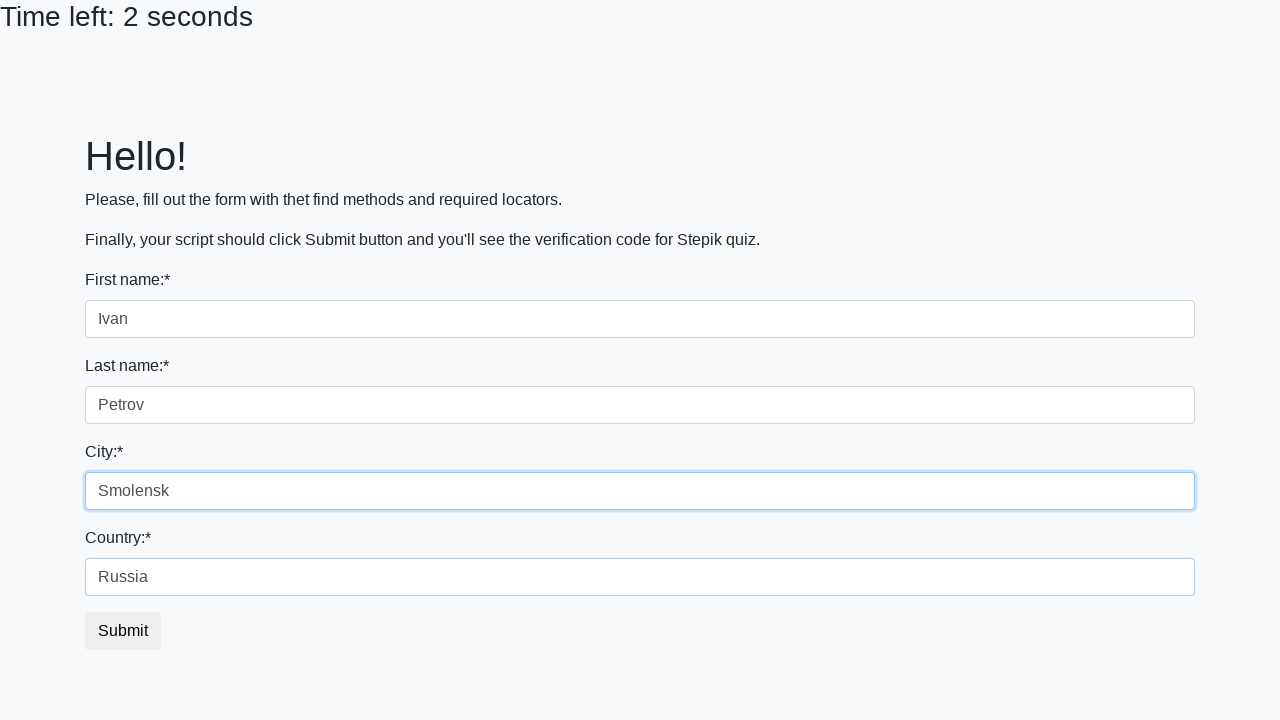

Clicked submit button to complete form submission at (123, 631) on button.btn
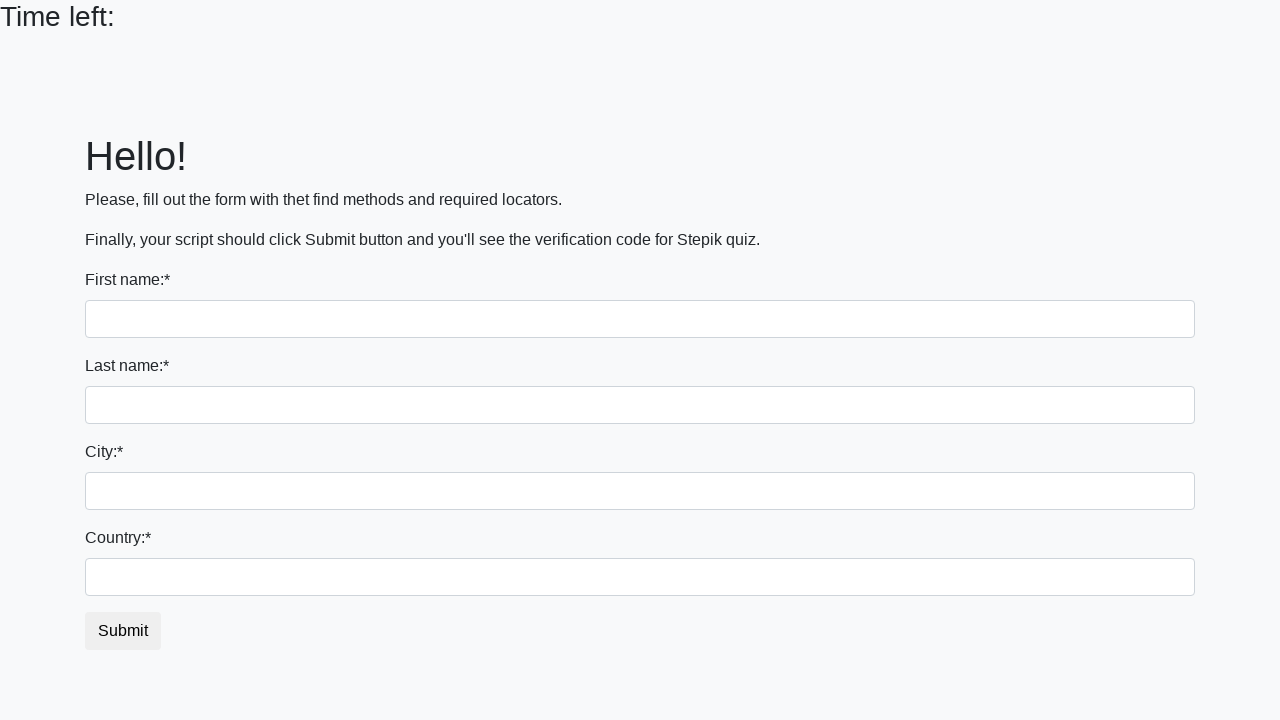

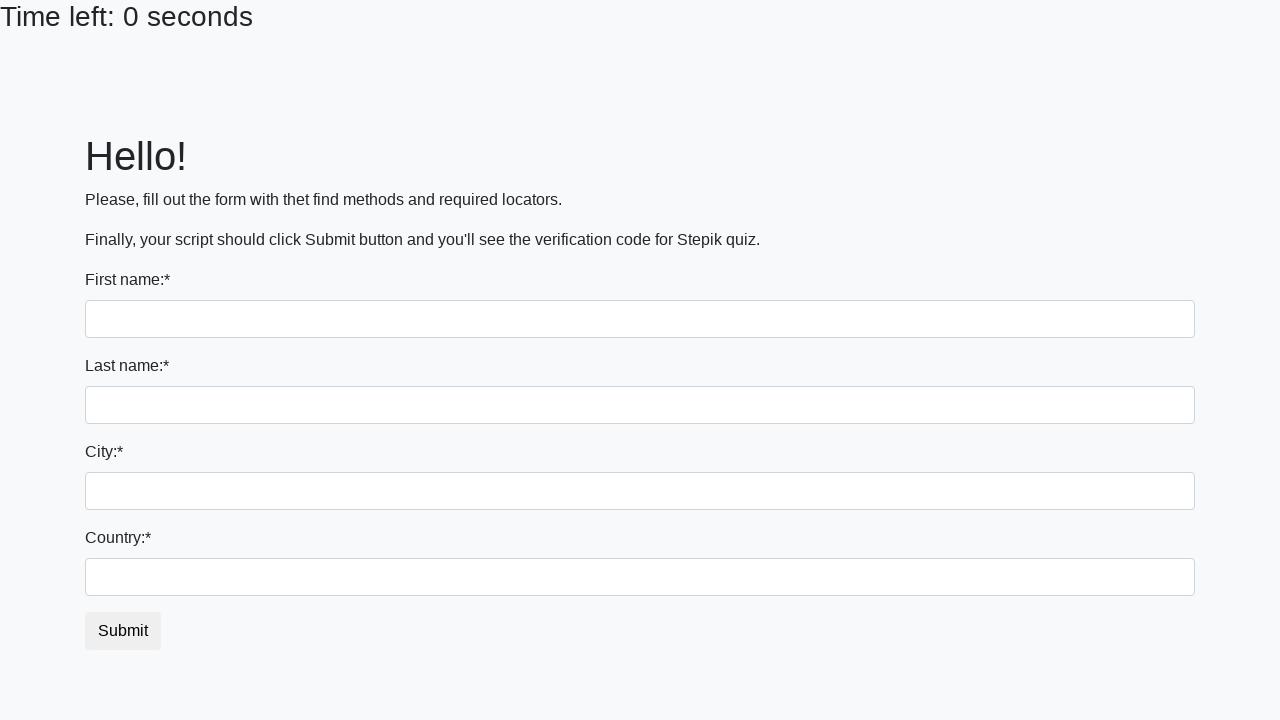